Tests browser window/tab handling by opening multiple windows, navigating to different URLs, and switching between them

Starting URL: https://demoqa.com/frames

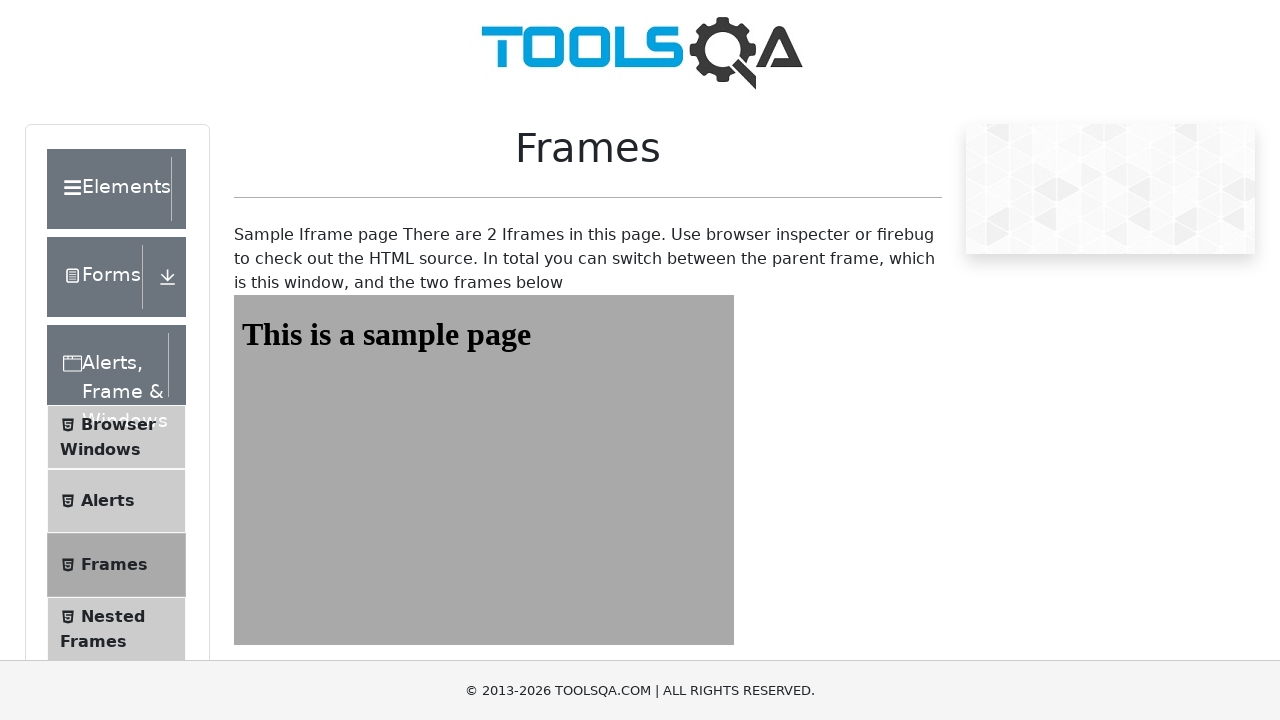

Stored original page context
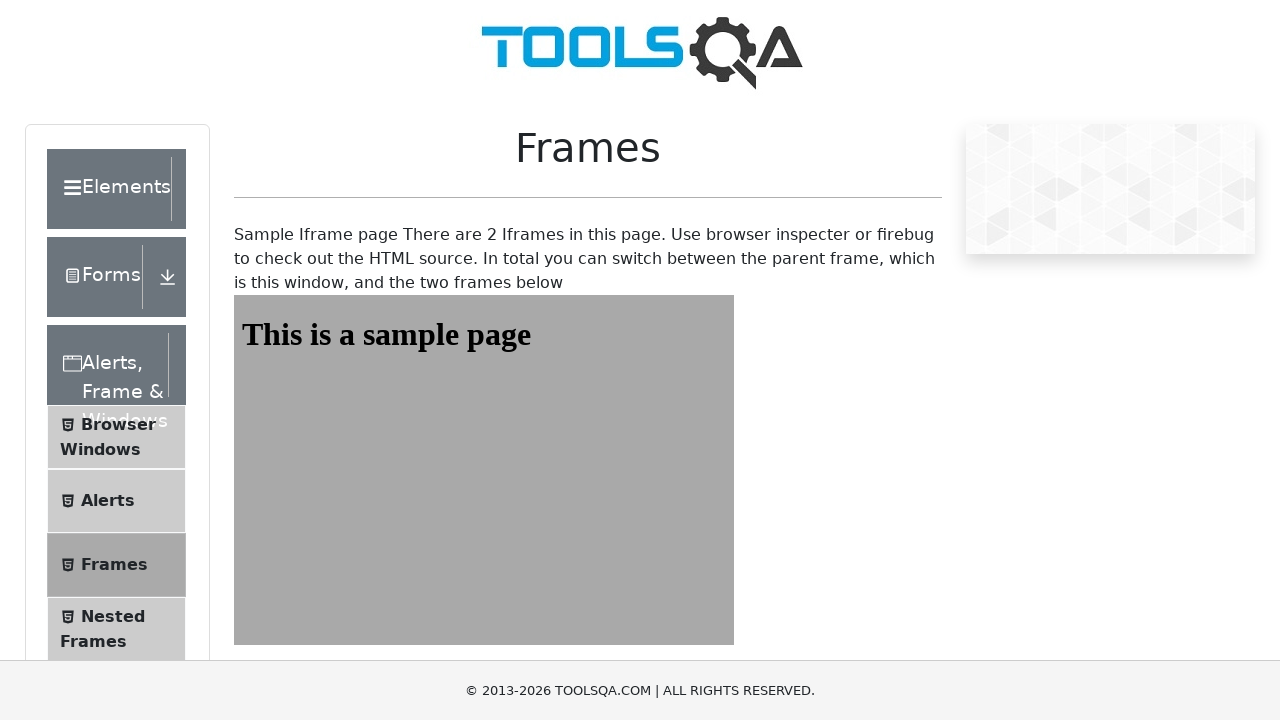

Opened a new browser tab/window
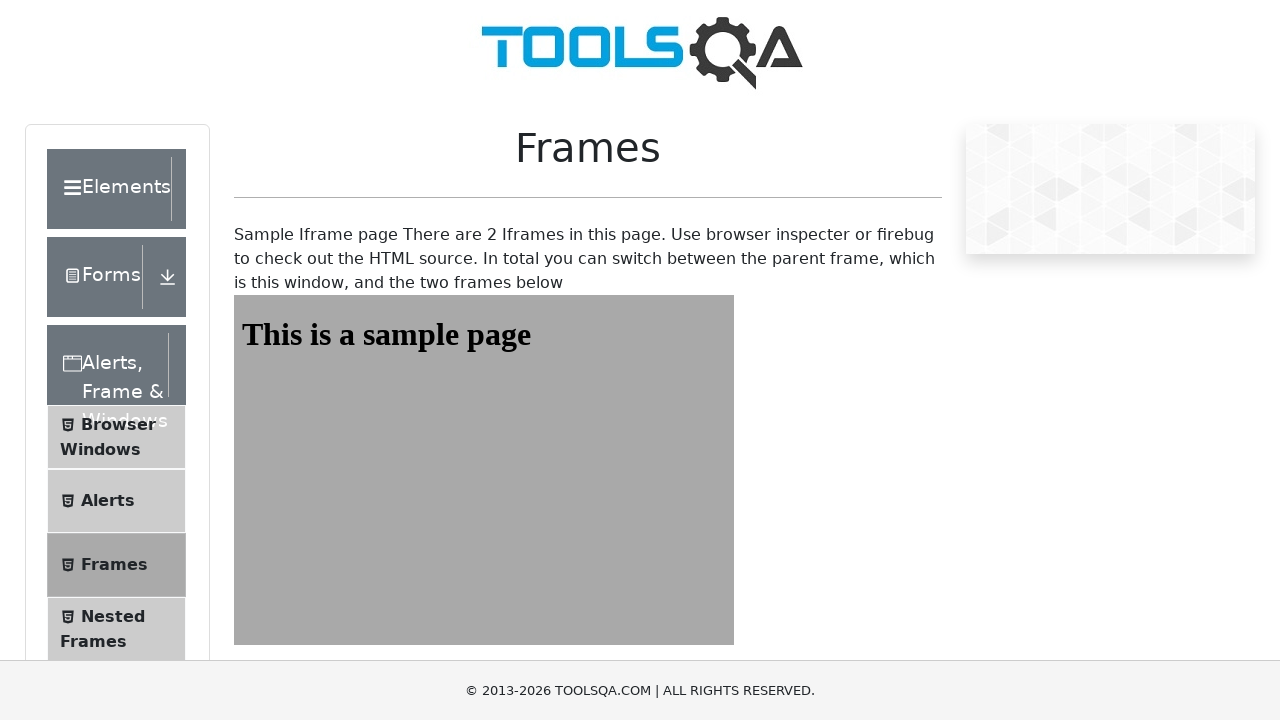

Navigated to https://www.youtube.com/ in the new tab
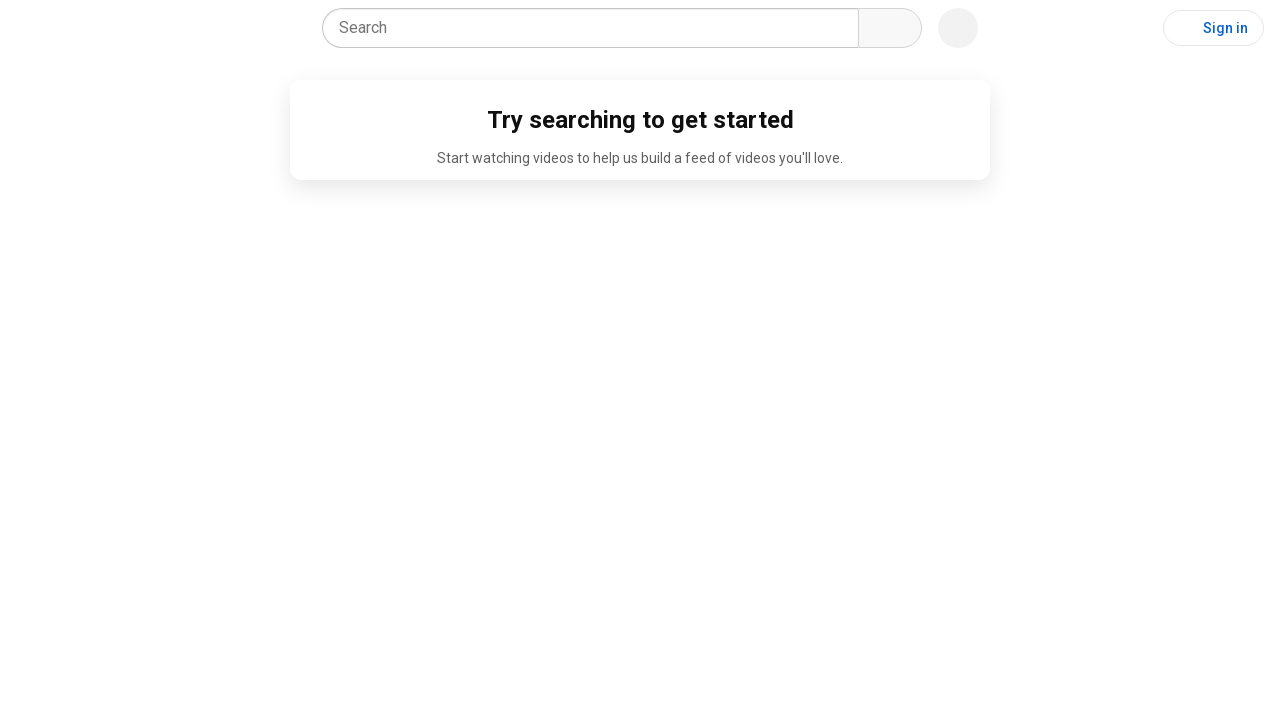

Switched focus back to the original tab
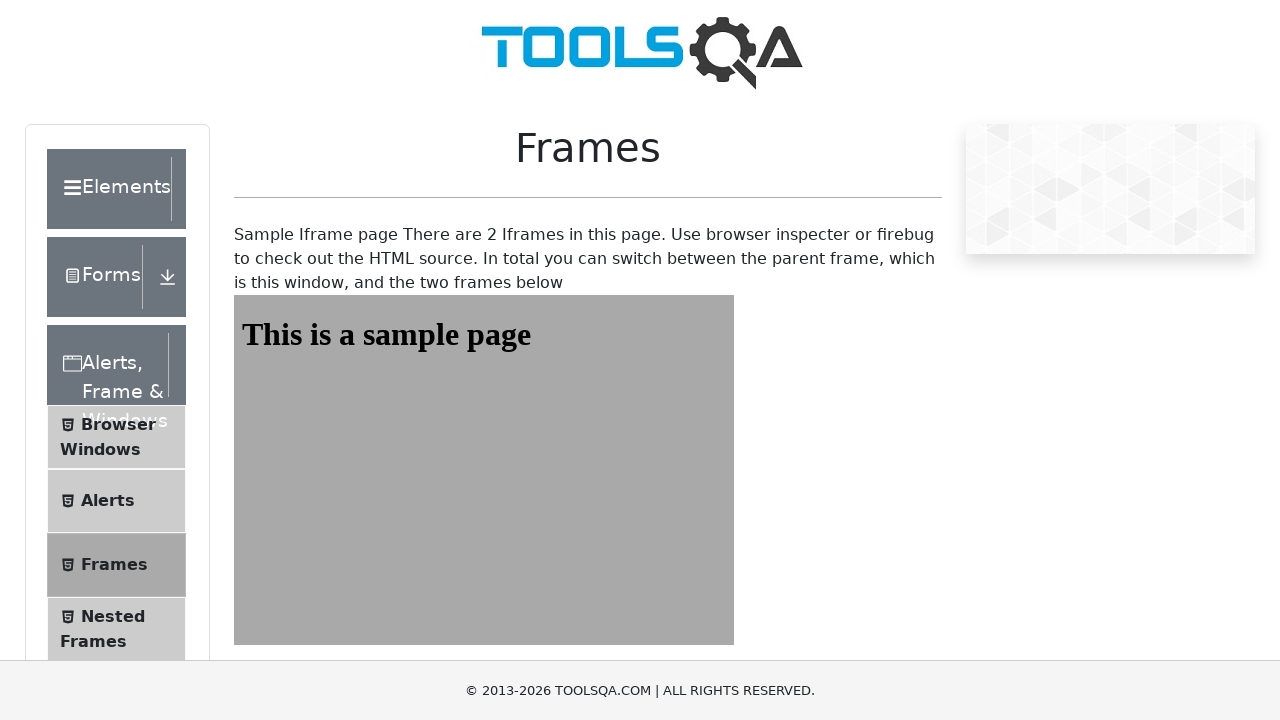

Switched focus back to the new tab
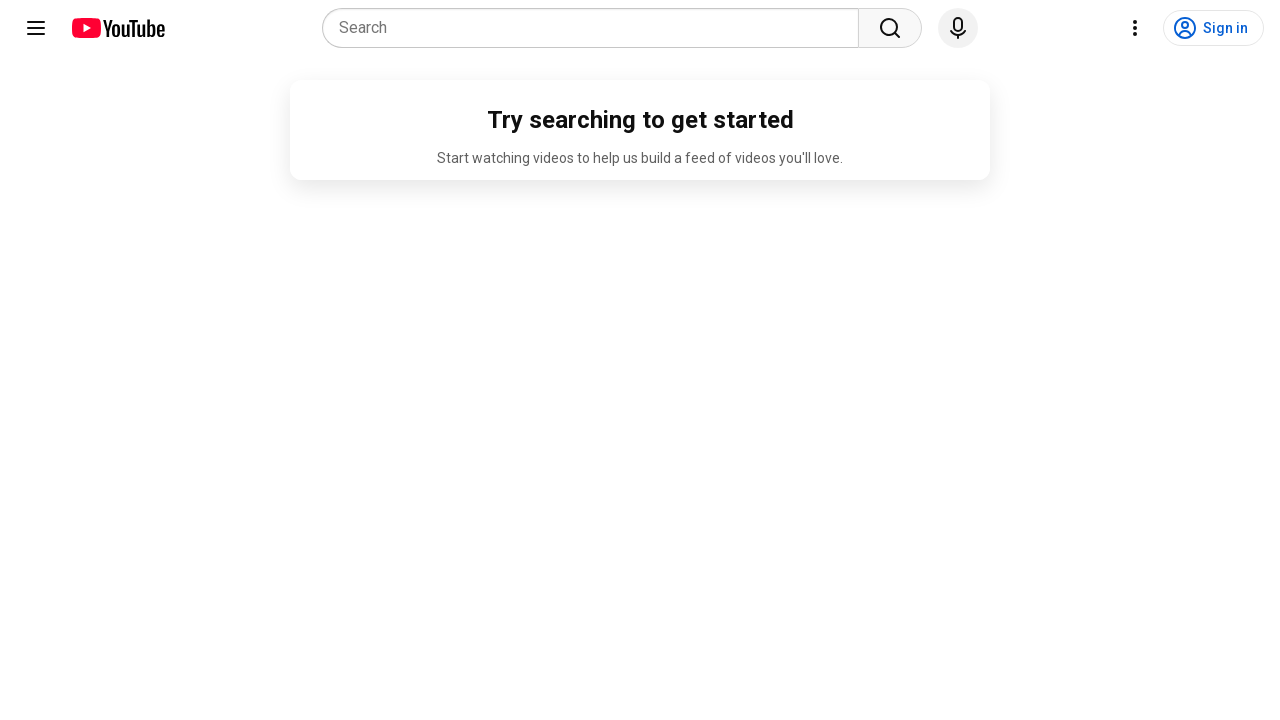

Closed the new tab
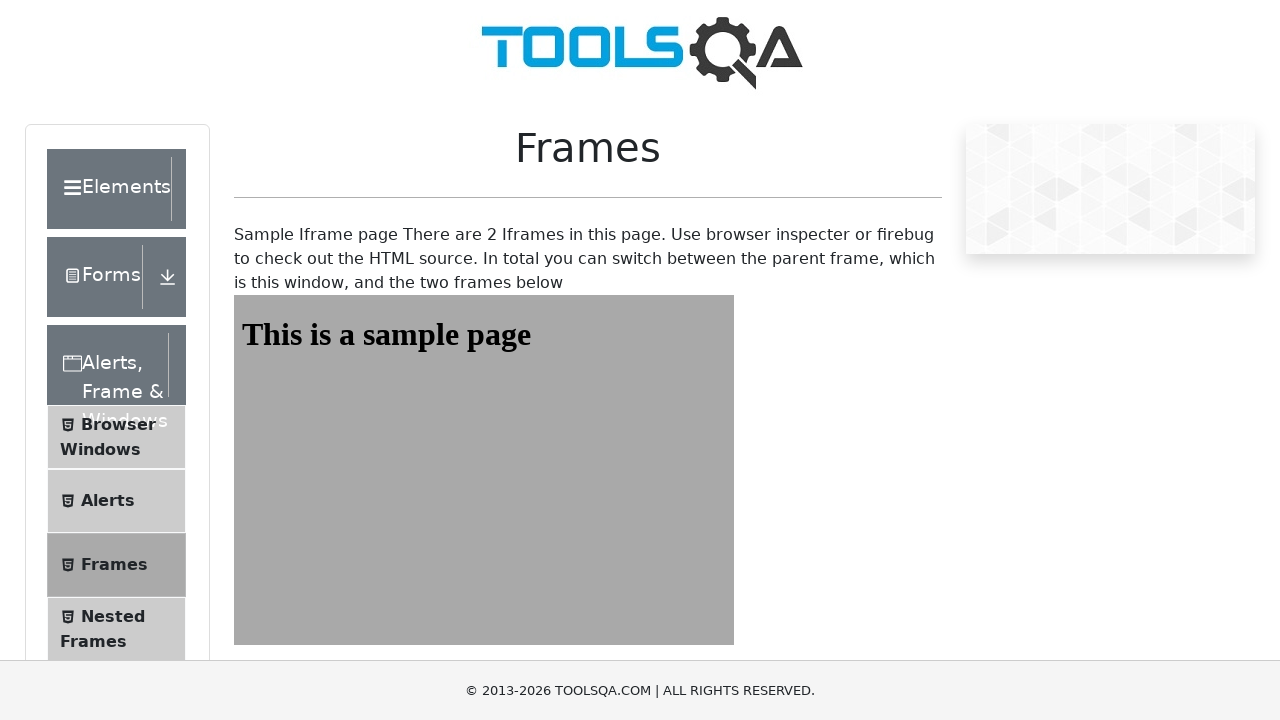

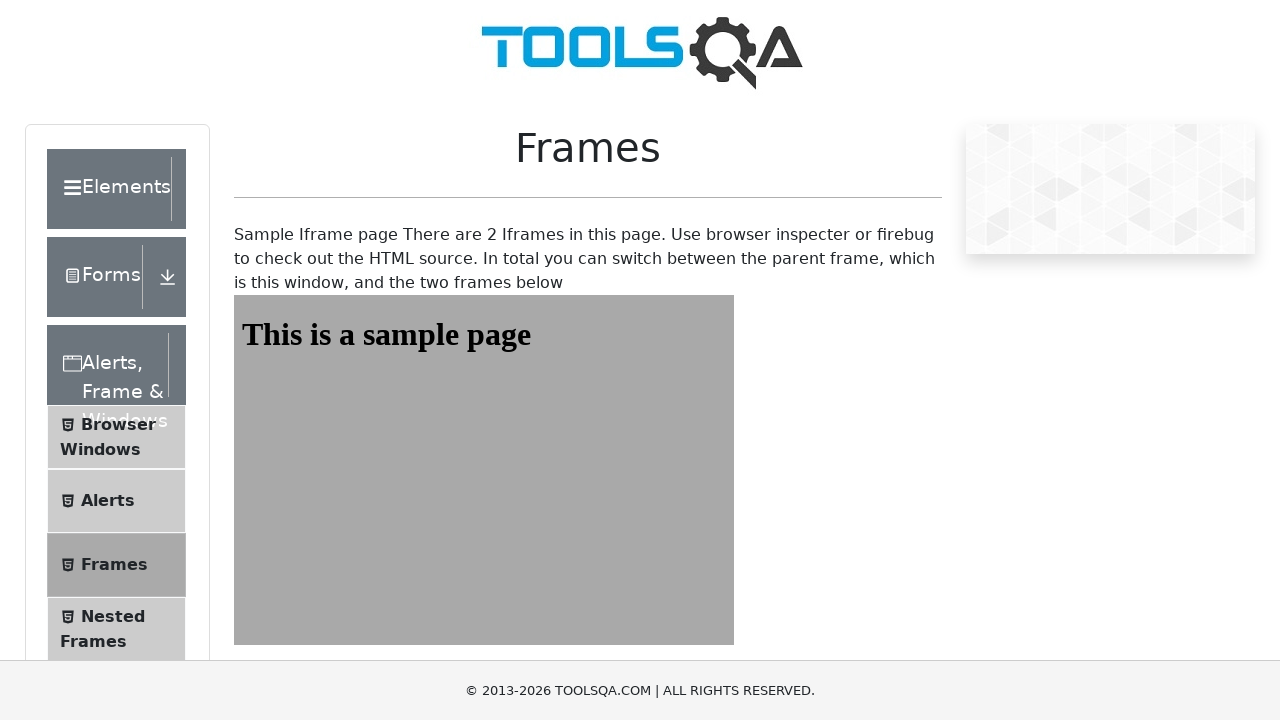